Demonstrates drag and drop by offset position from draggable element

Starting URL: https://crossbrowsertesting.github.io/drag-and-drop

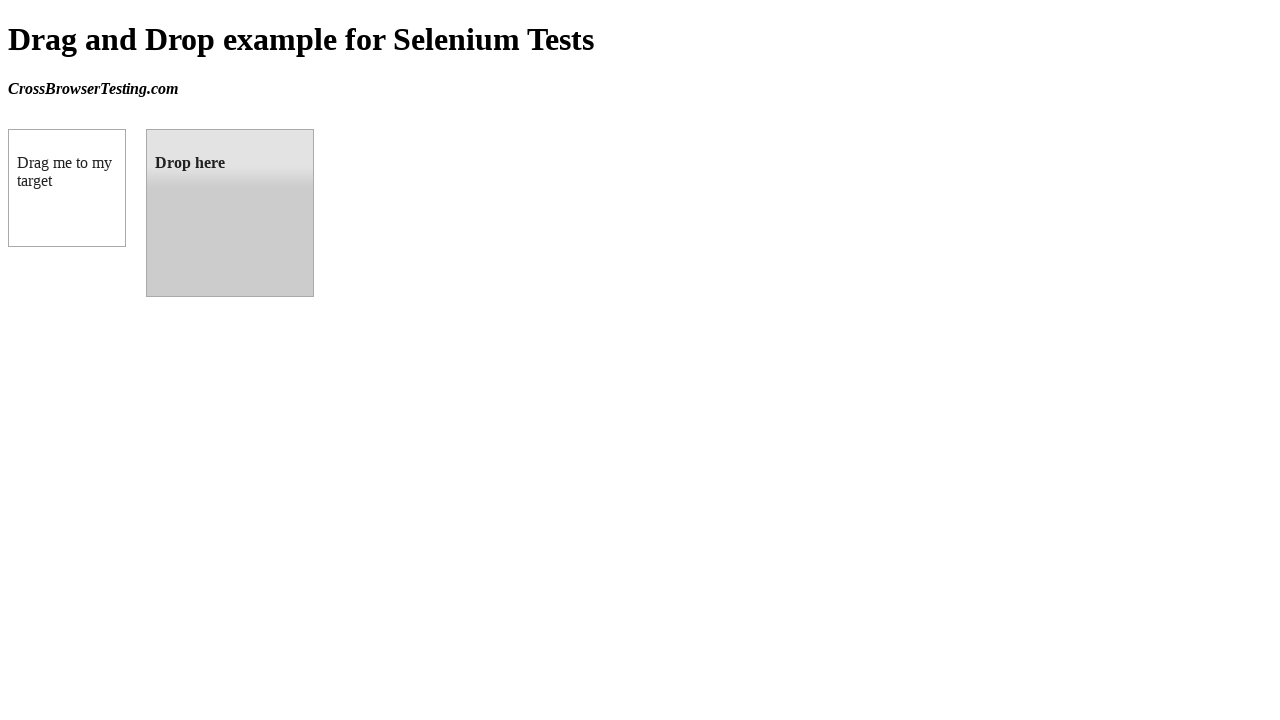

Waited for draggable element to load
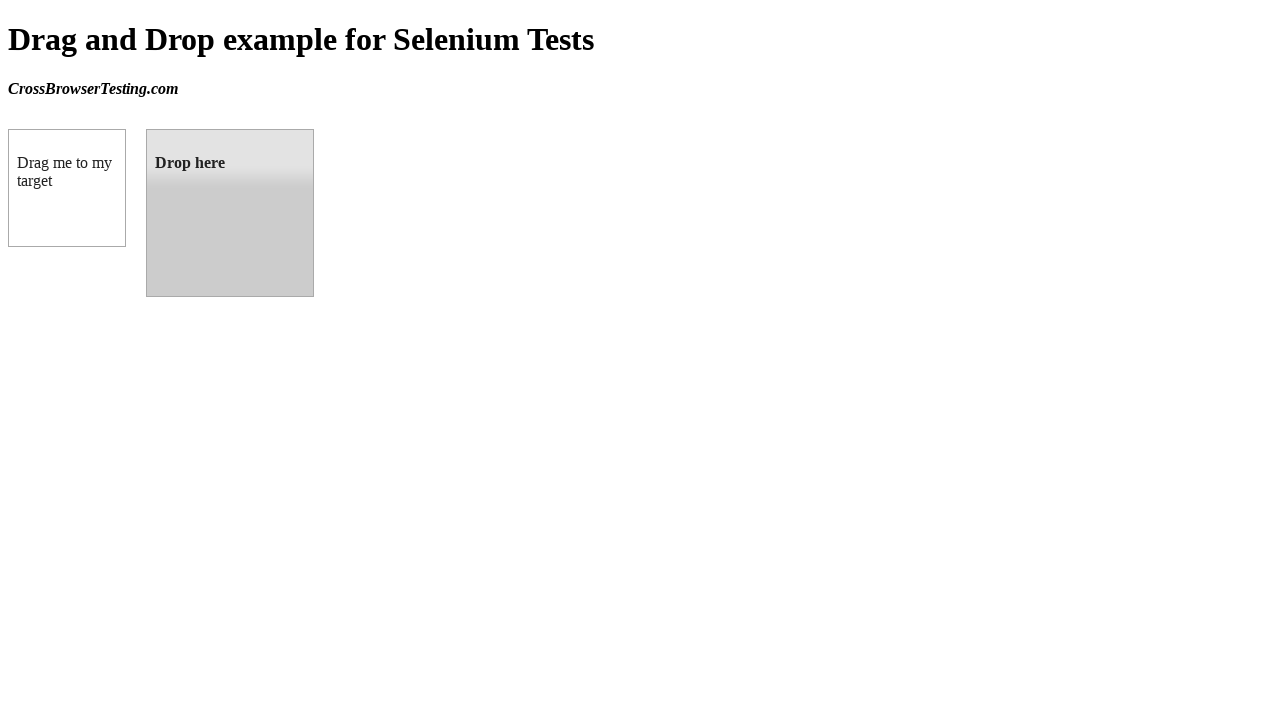

Waited for droppable element to load
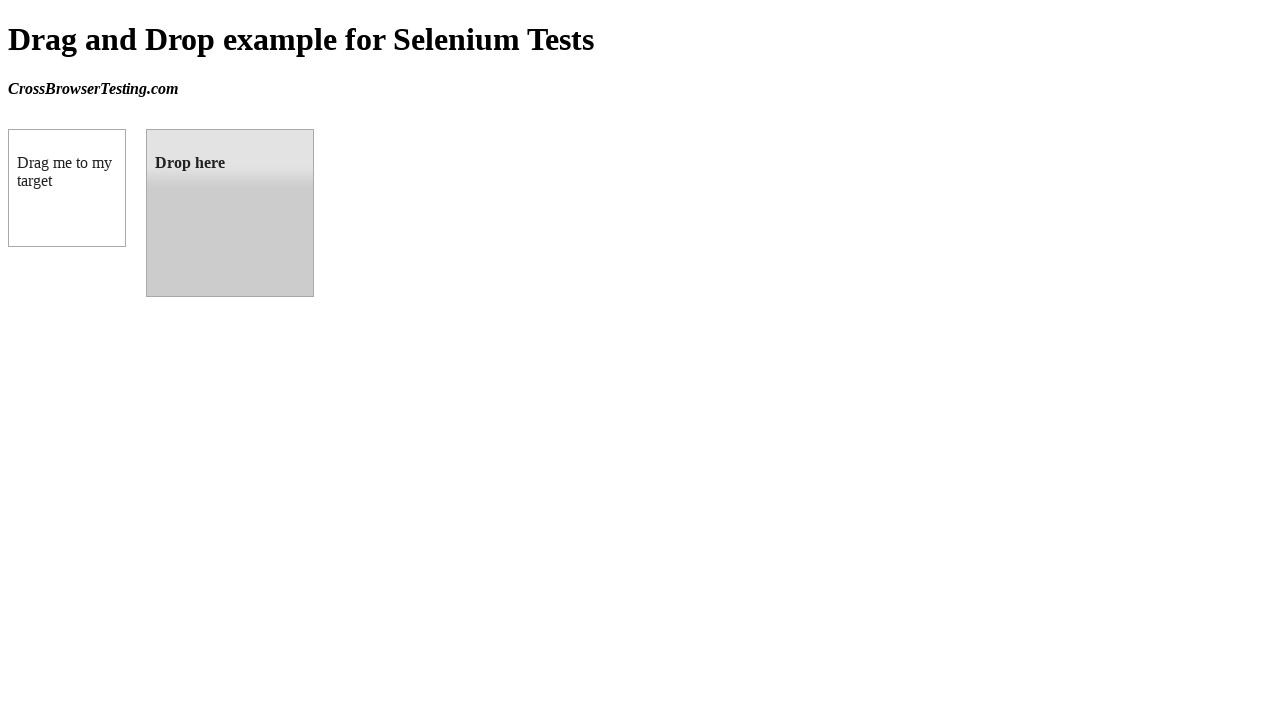

Retrieved bounding box of droppable target element
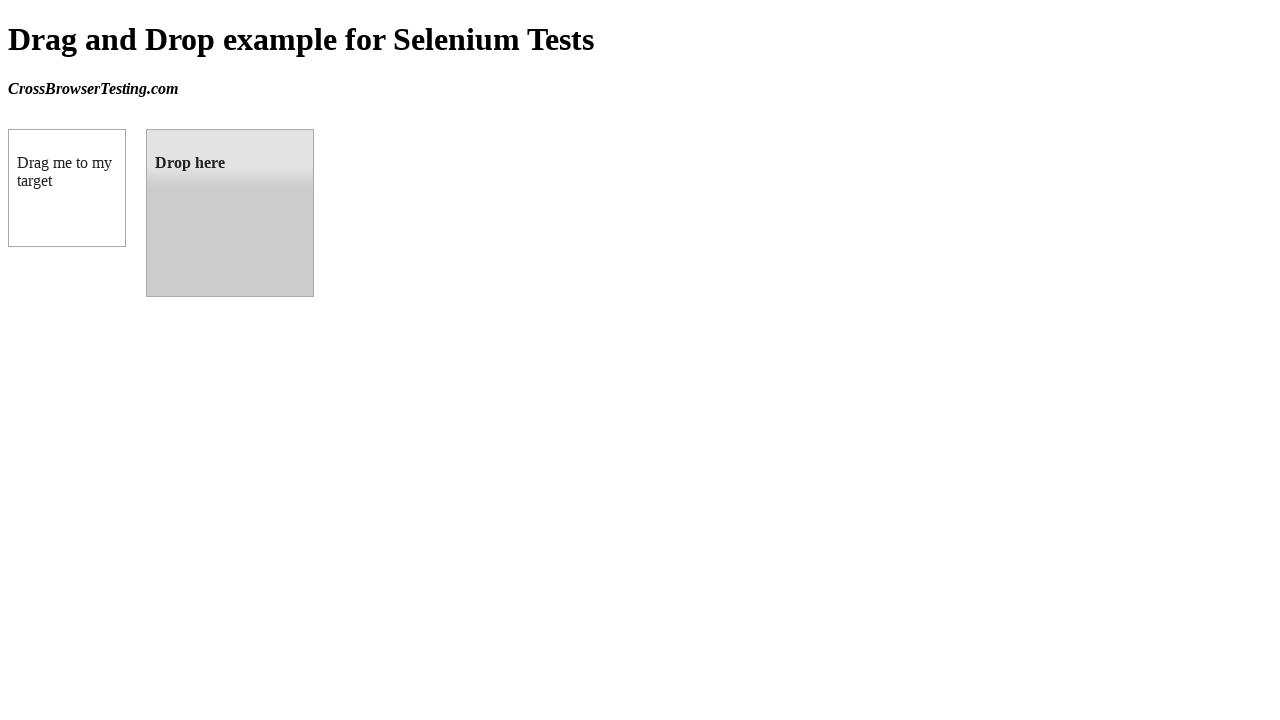

Retrieved bounding box of draggable source element
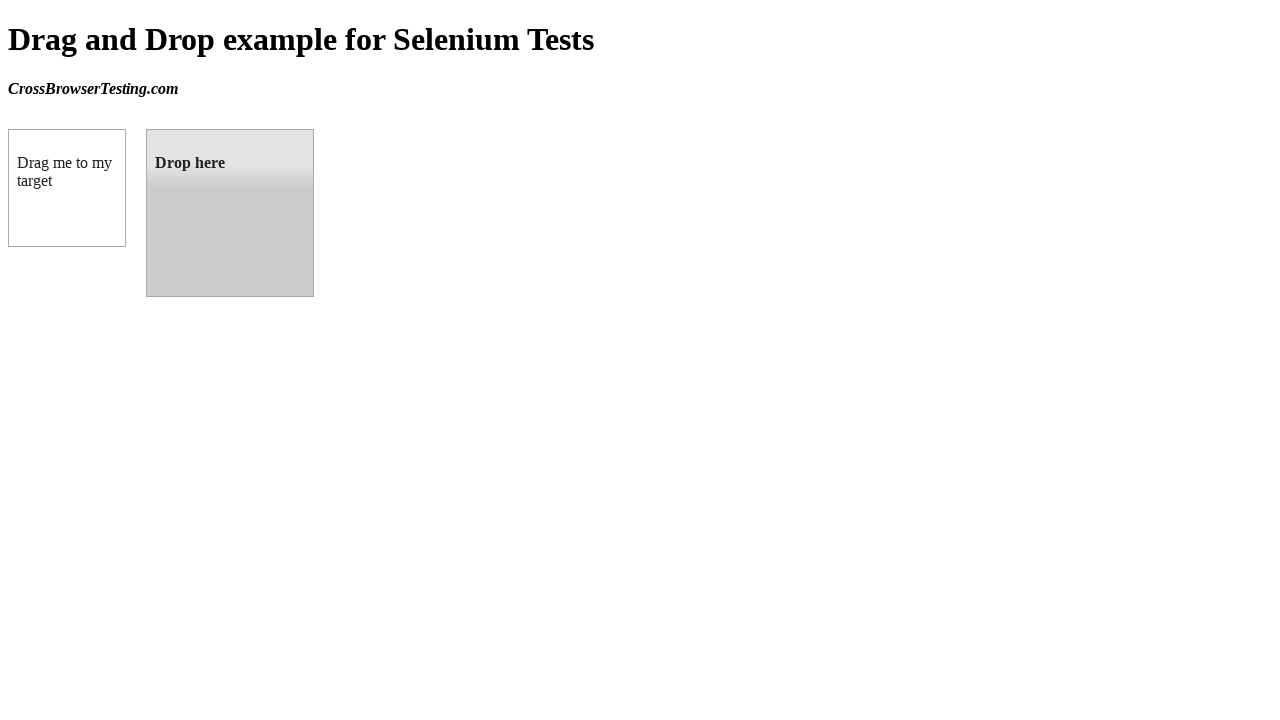

Moved mouse to center of draggable element at (67, 188)
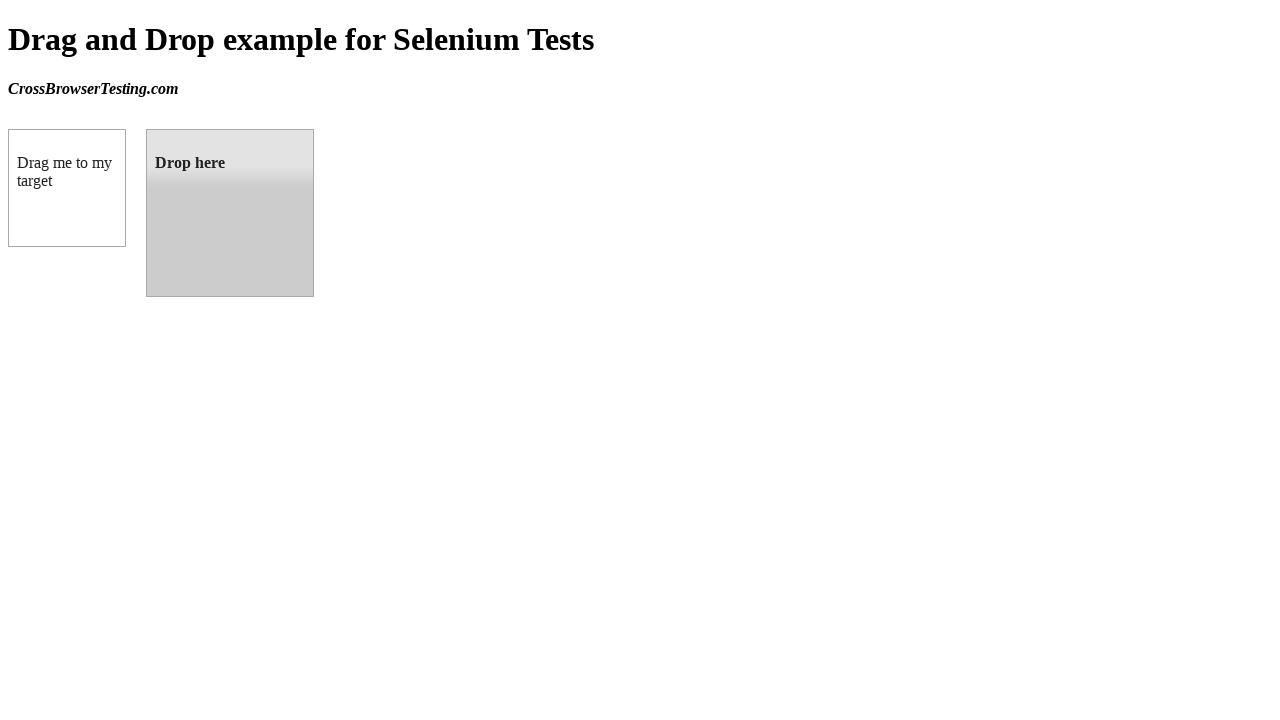

Pressed mouse button down on draggable element at (67, 188)
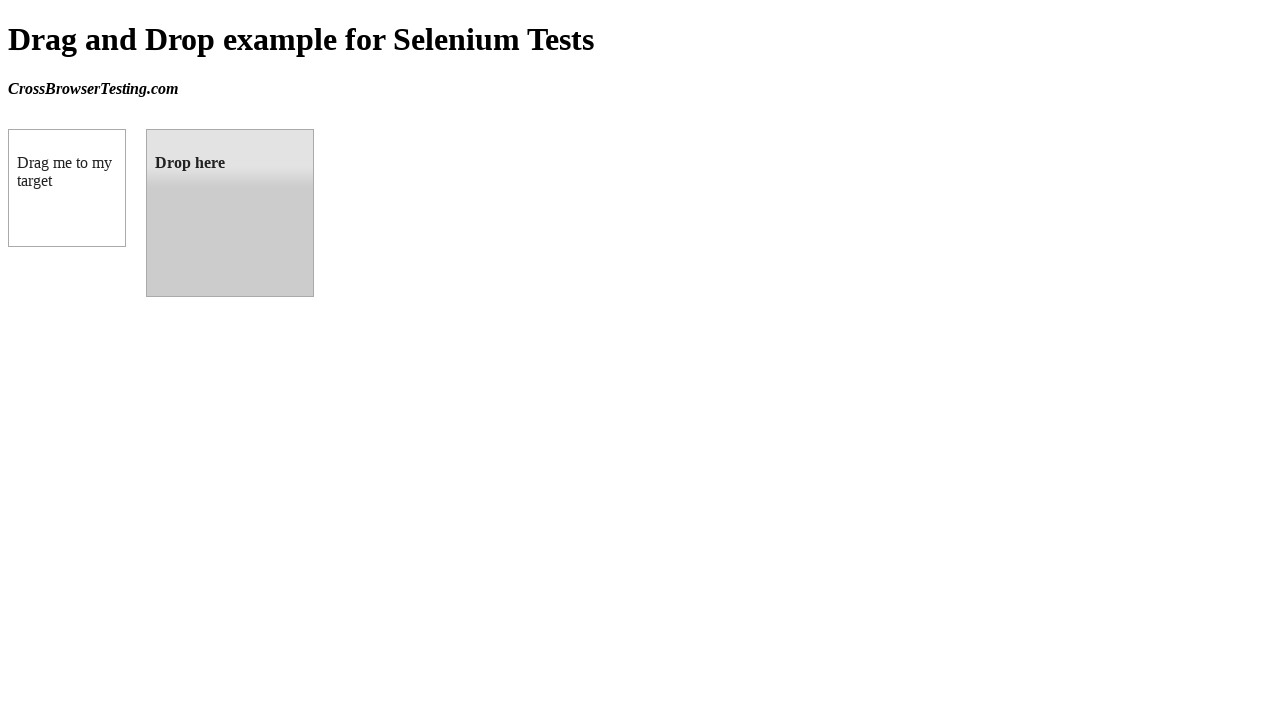

Dragged element to center of droppable target at (230, 213)
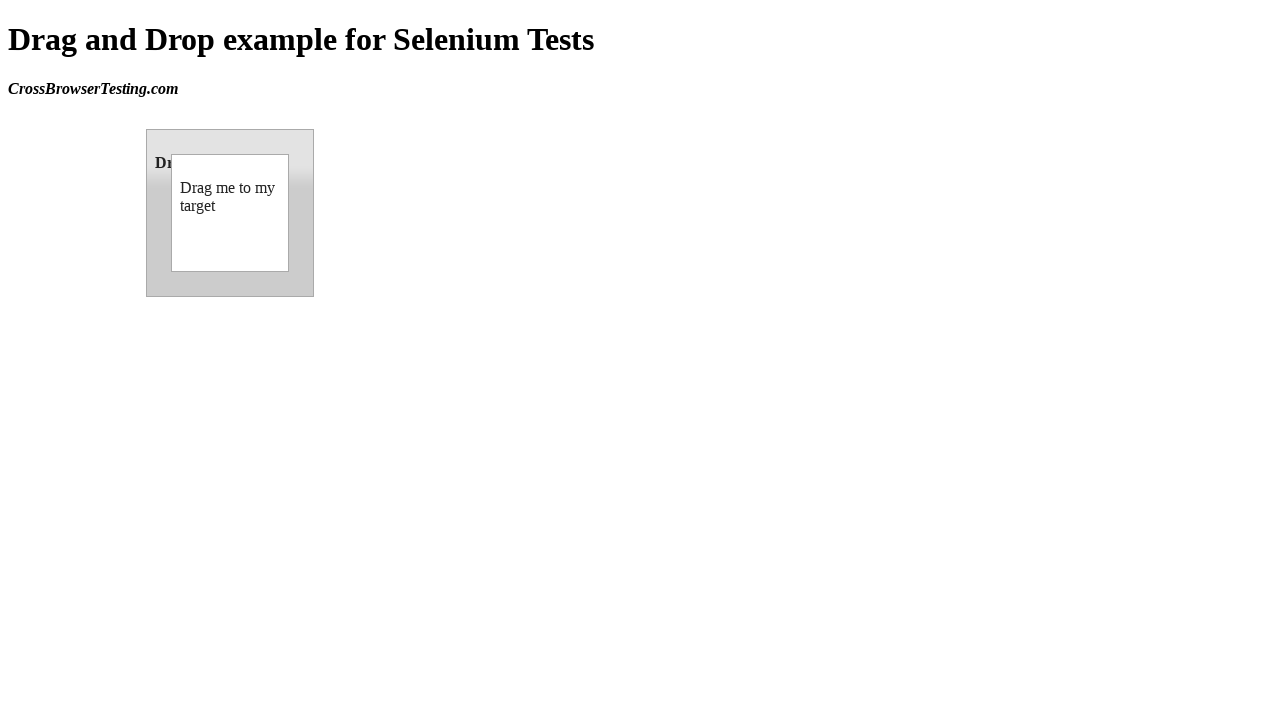

Released mouse button to complete drag and drop at (230, 213)
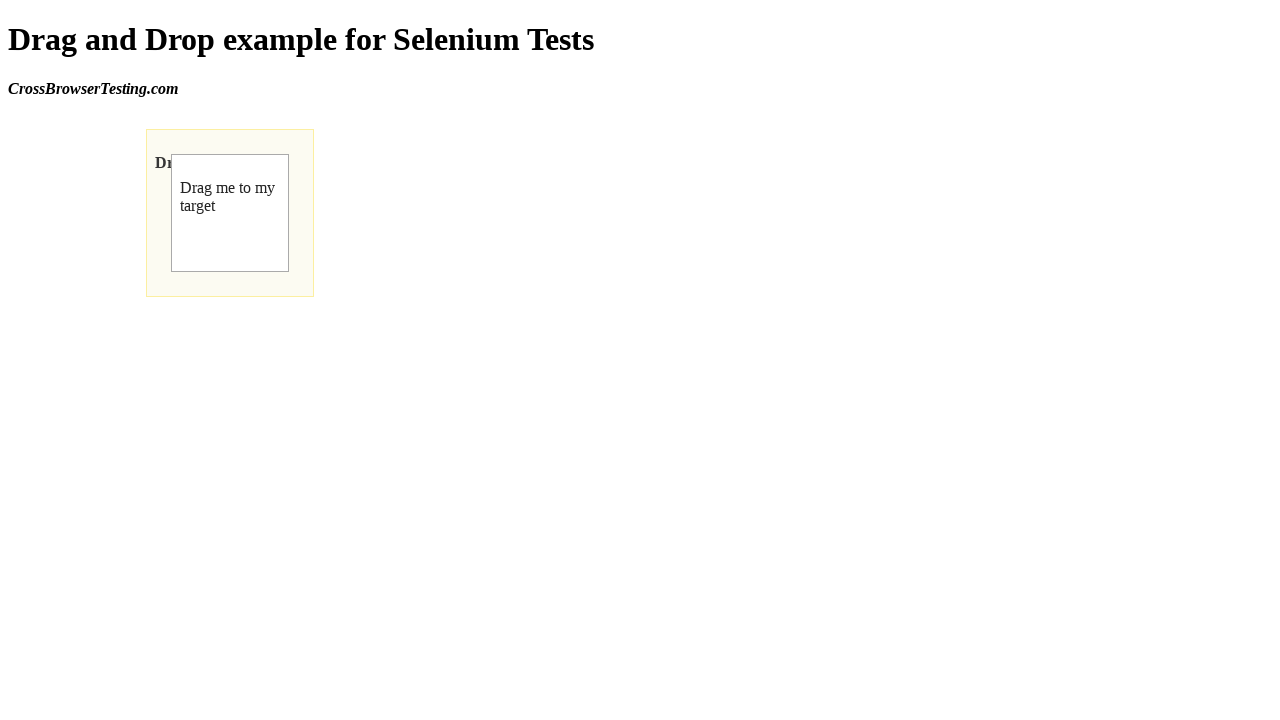

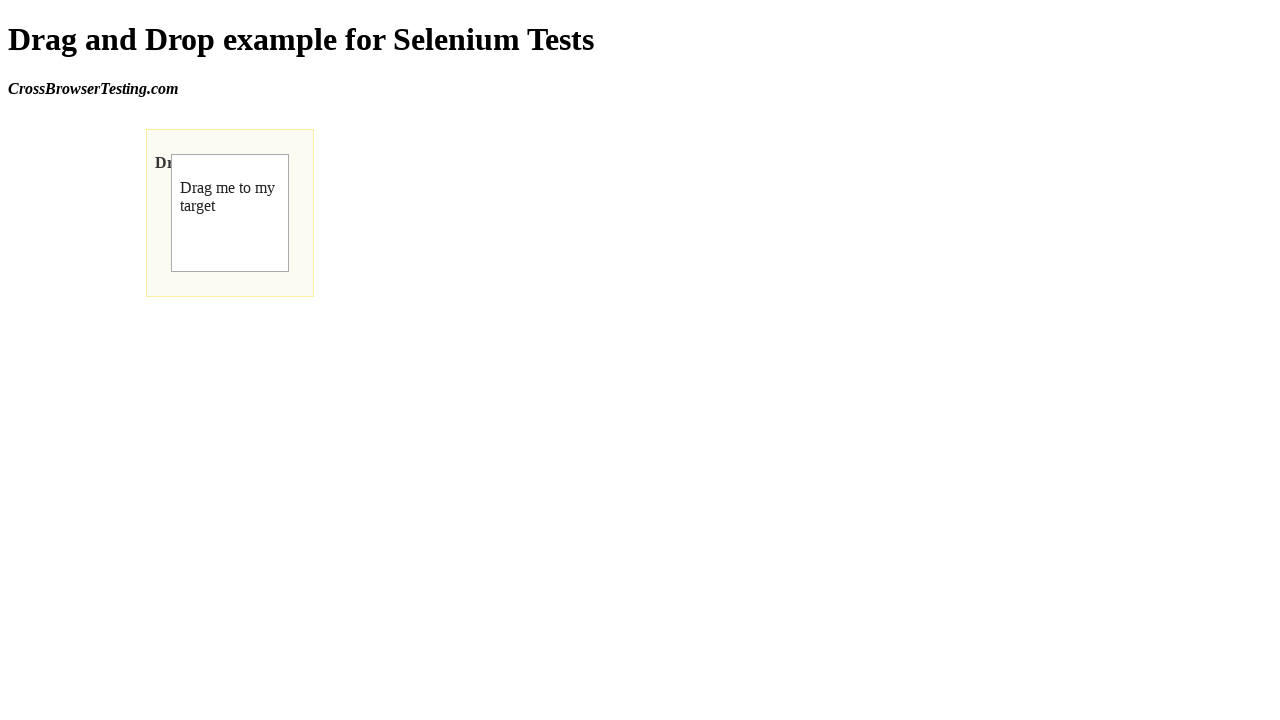